Tests various browser automation actions on the Omayo blog including clicking buttons, filling text areas, and reading element attributes

Starting URL: https://omayo.blogspot.com/

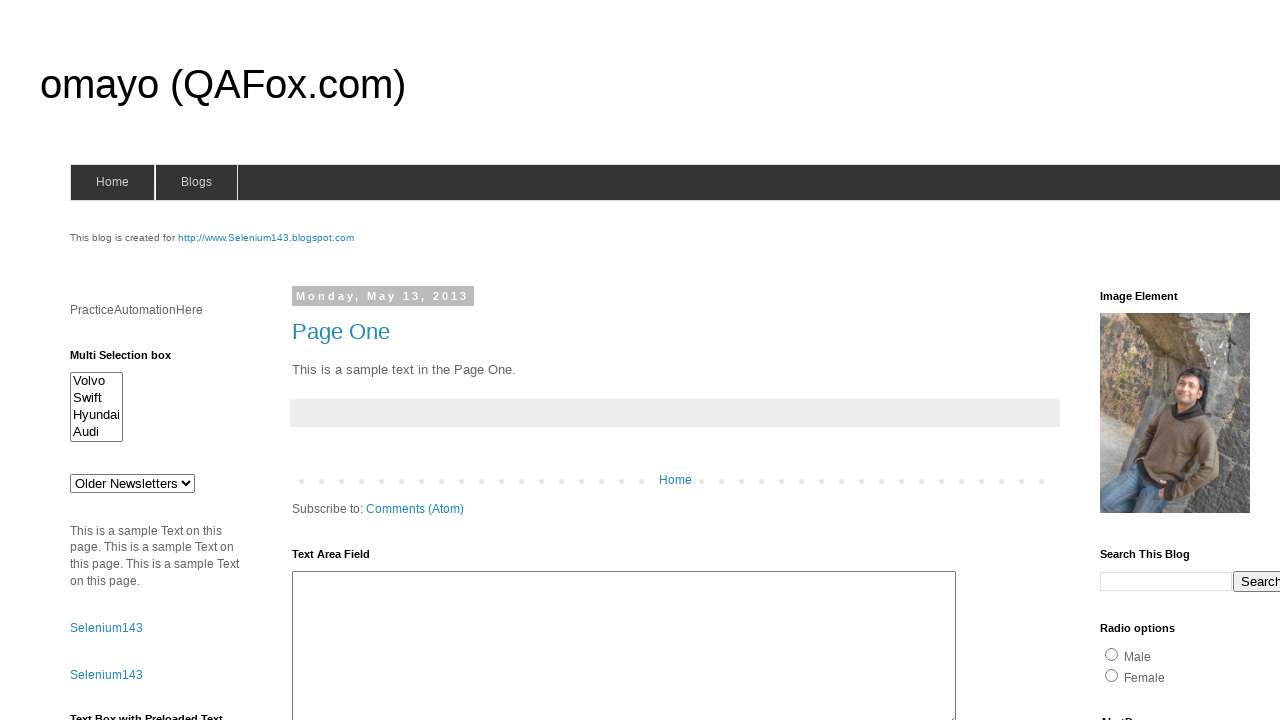

Clicked button with id 'but2' at (100, 361) on #but2
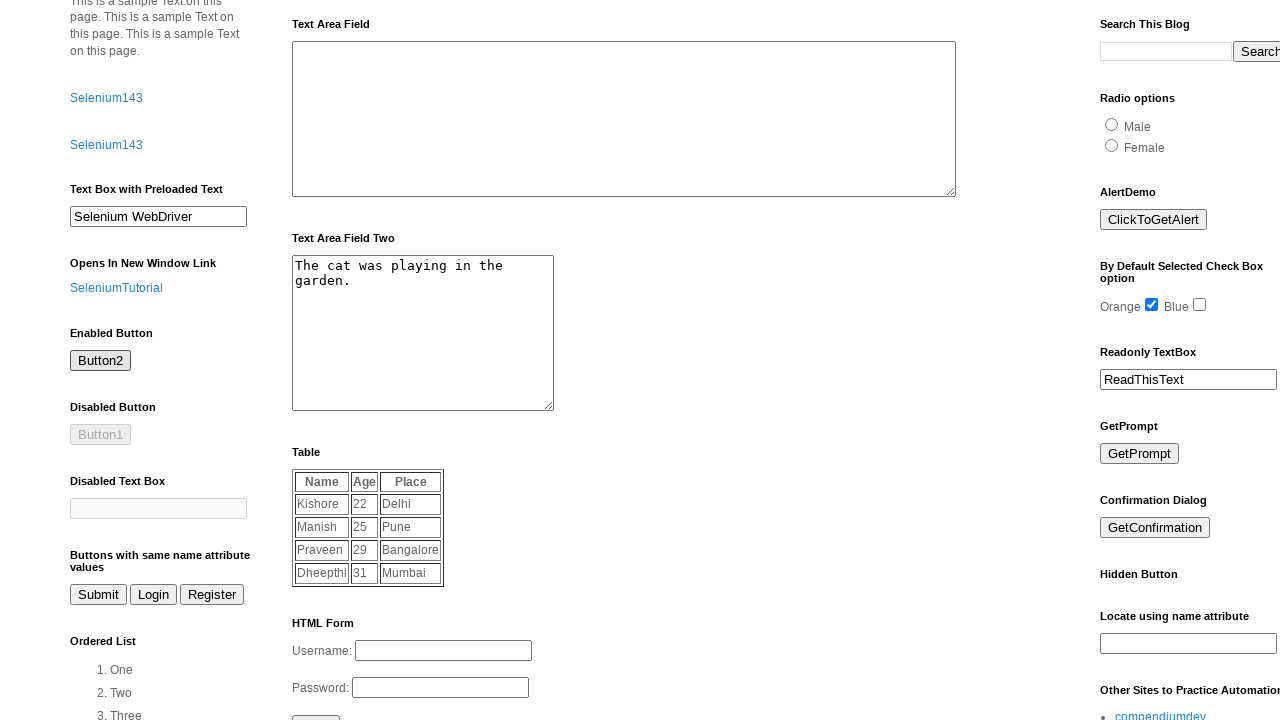

Filled text area with id 'ta1' with text 'Hello' on #ta1
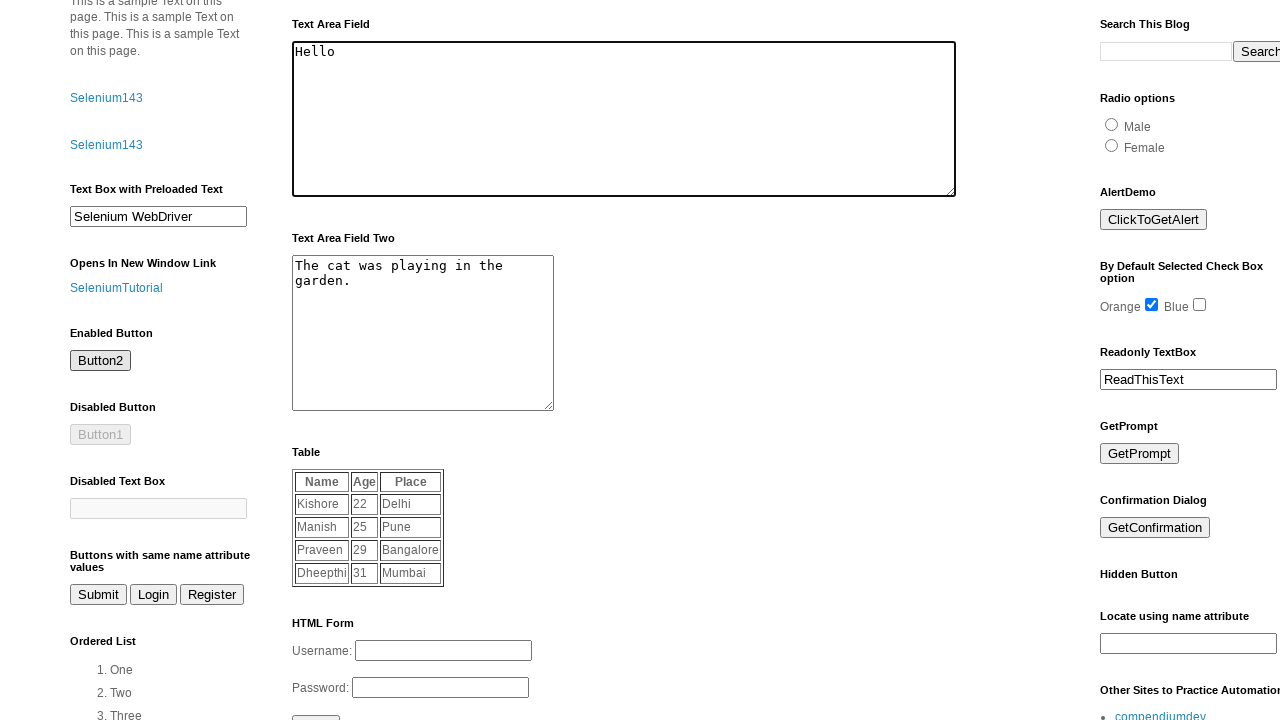

Retrieved text content from element with id 'pah'
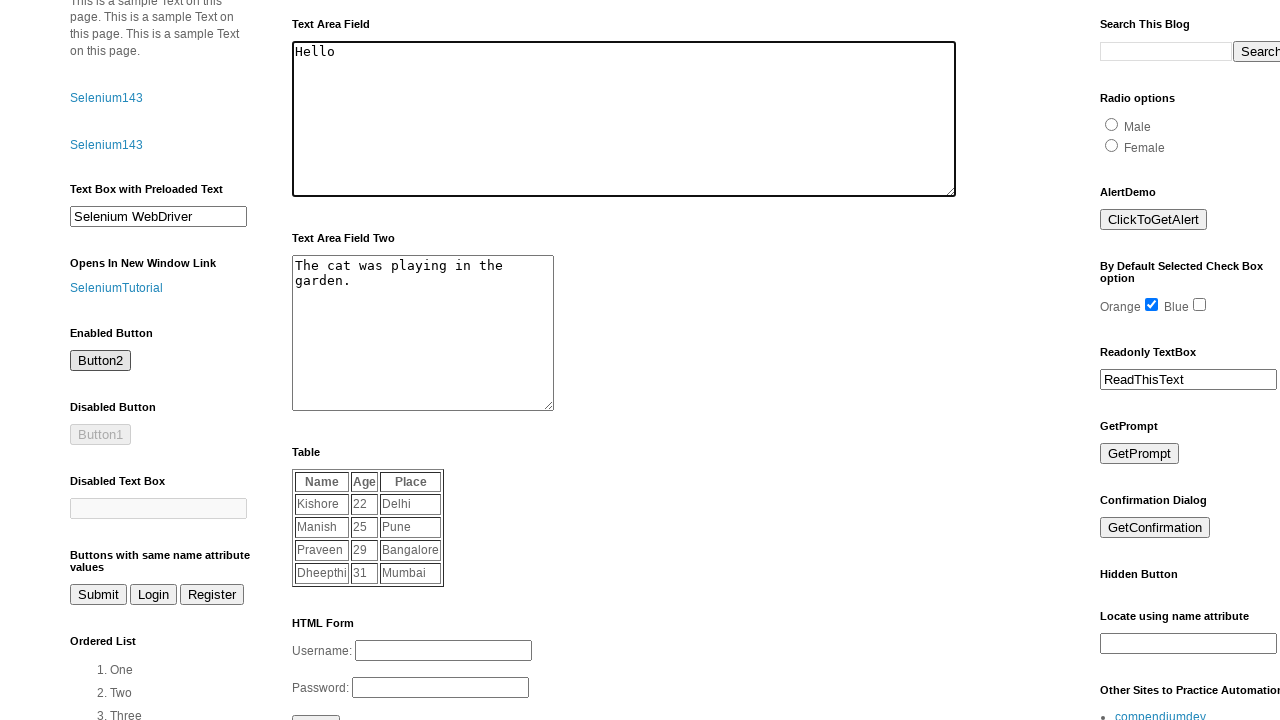

Retrieved page title
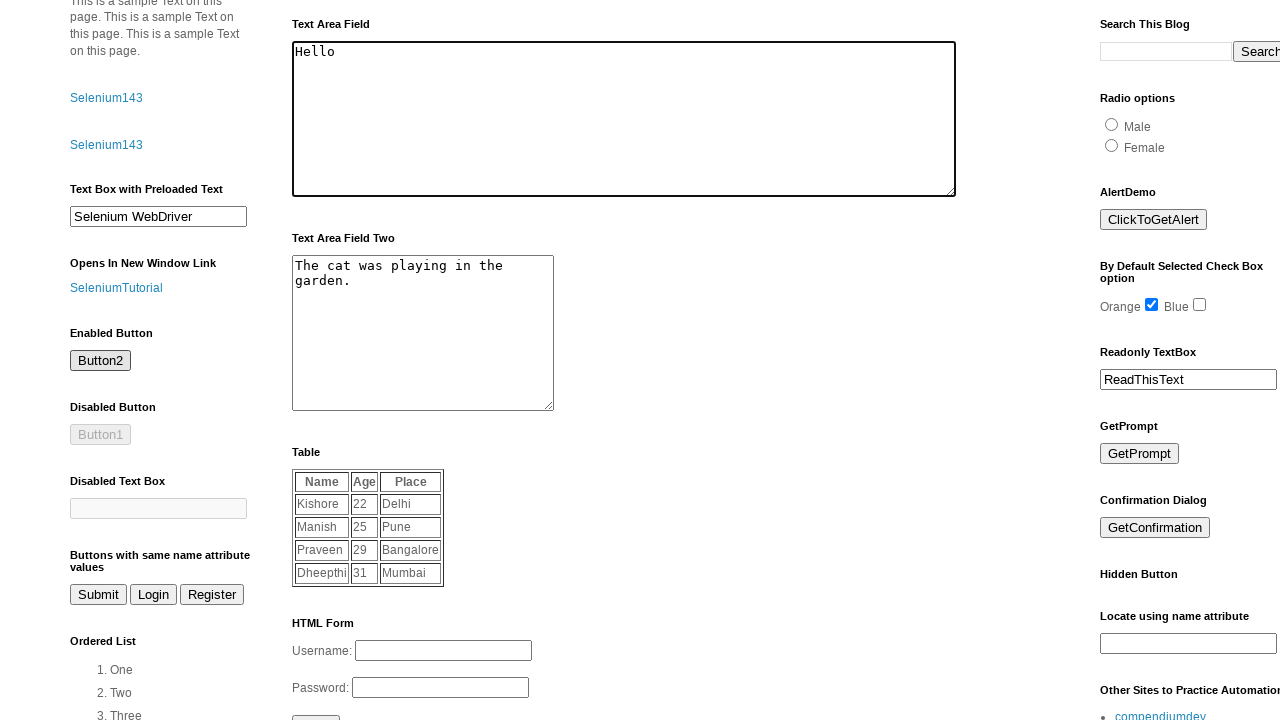

Retrieved 'value' attribute from element with id 'rotb'
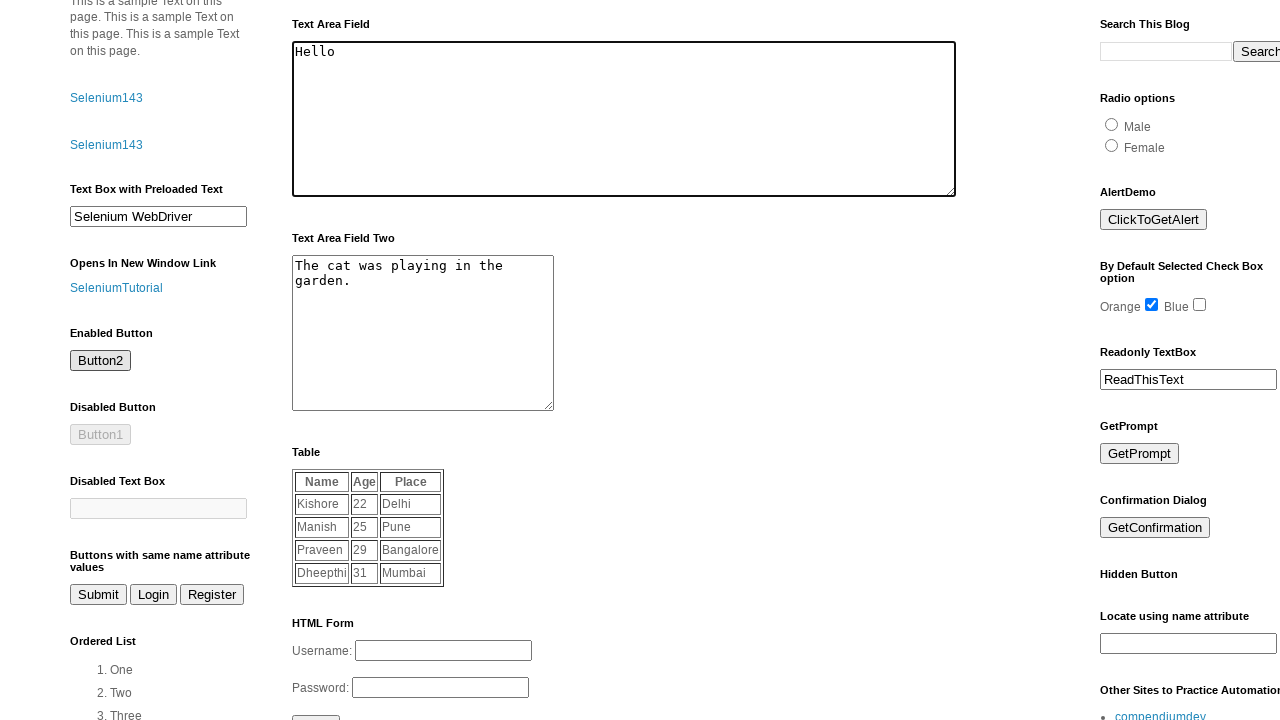

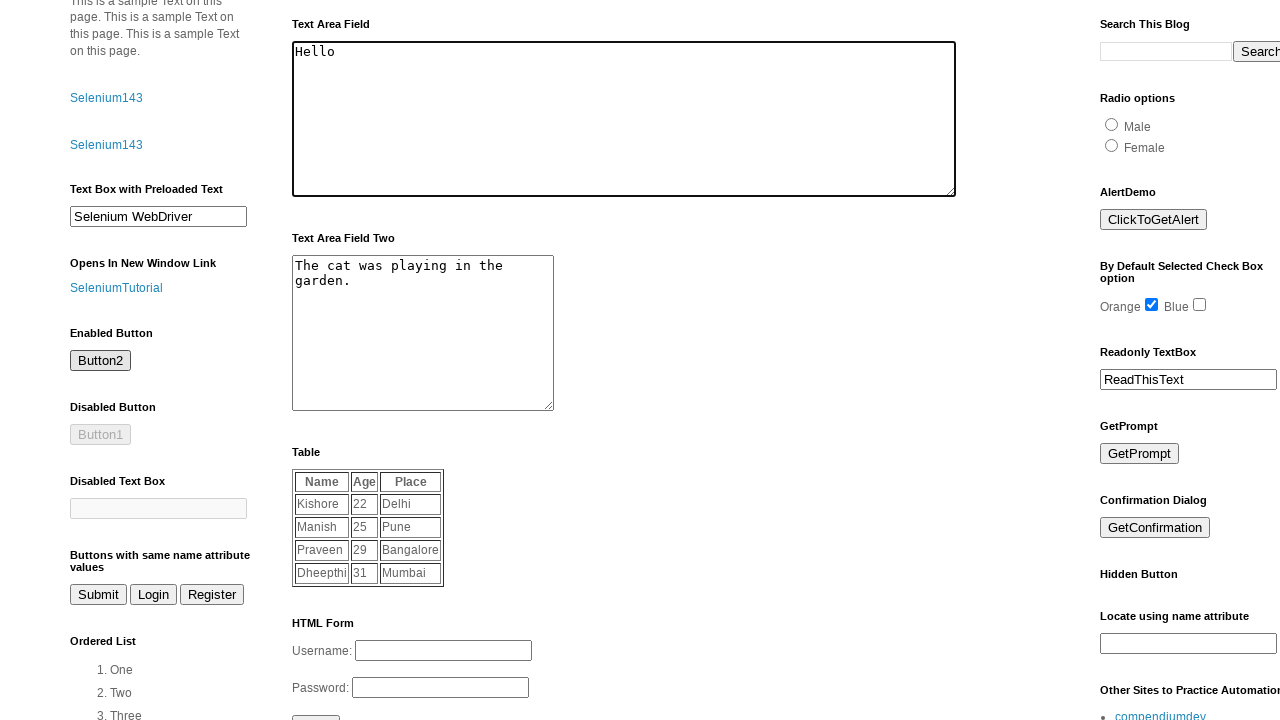